Tests web table interaction by locating a product table, finding a row containing "Tablet", scrolling to it, and checking its checkbox.

Starting URL: https://testautomationpractice.blogspot.com/

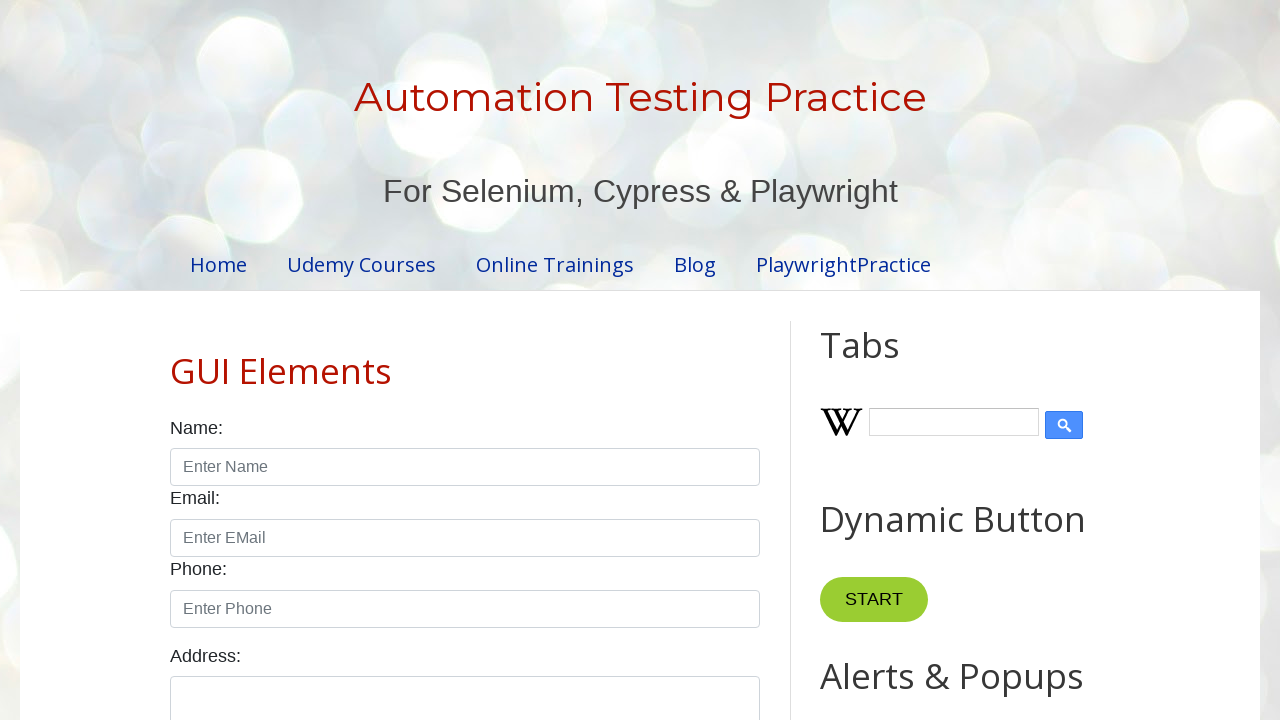

Located product table with ID 'productTable'
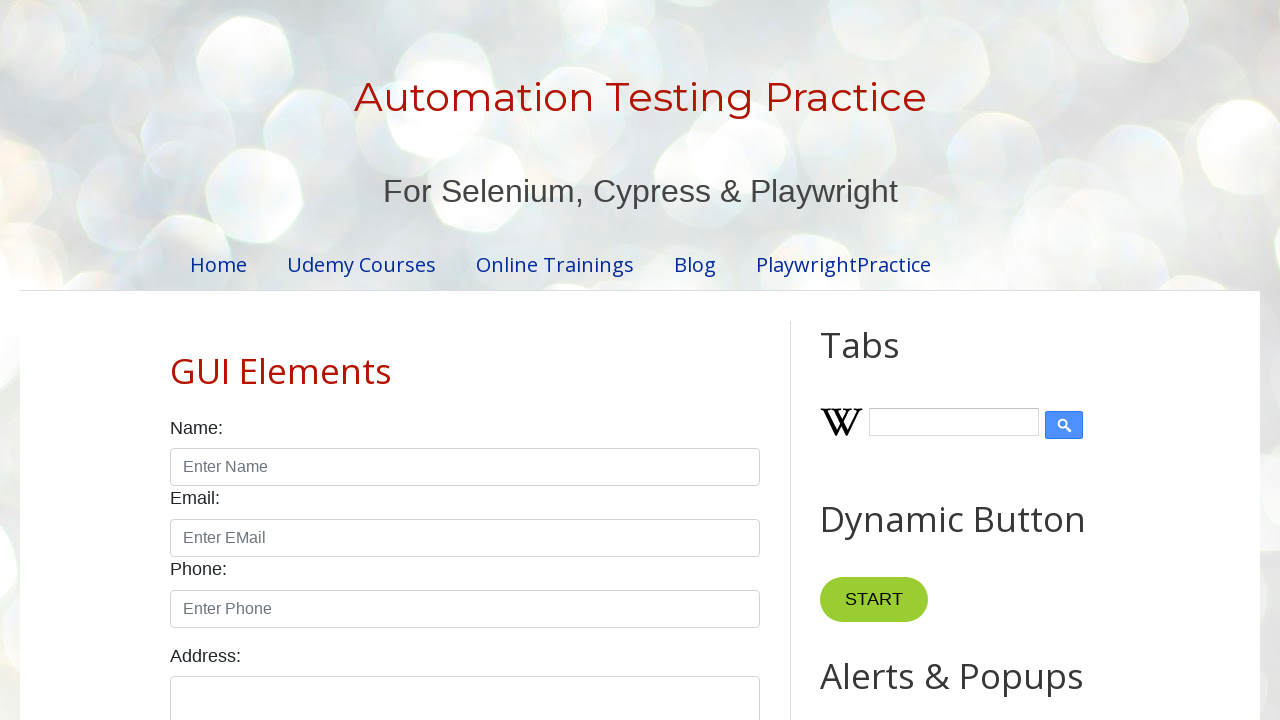

Located all rows in the product table body
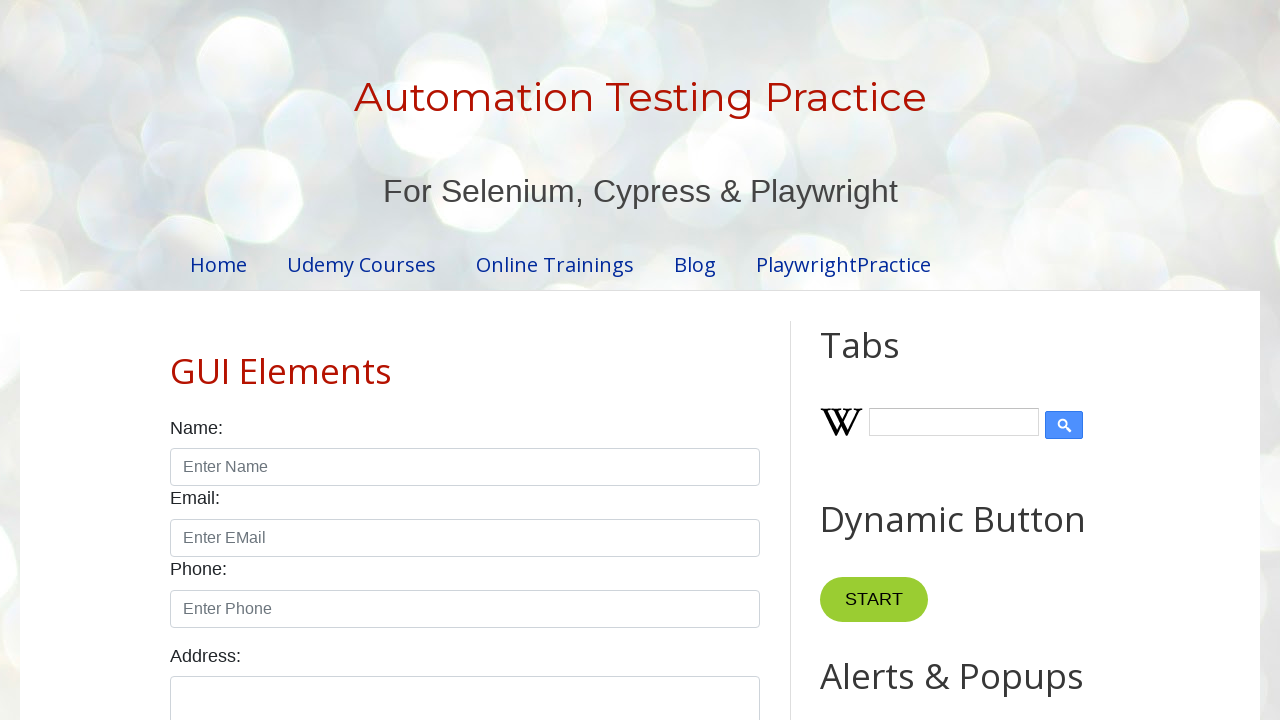

Filtered table rows to find the one containing 'Tablet'
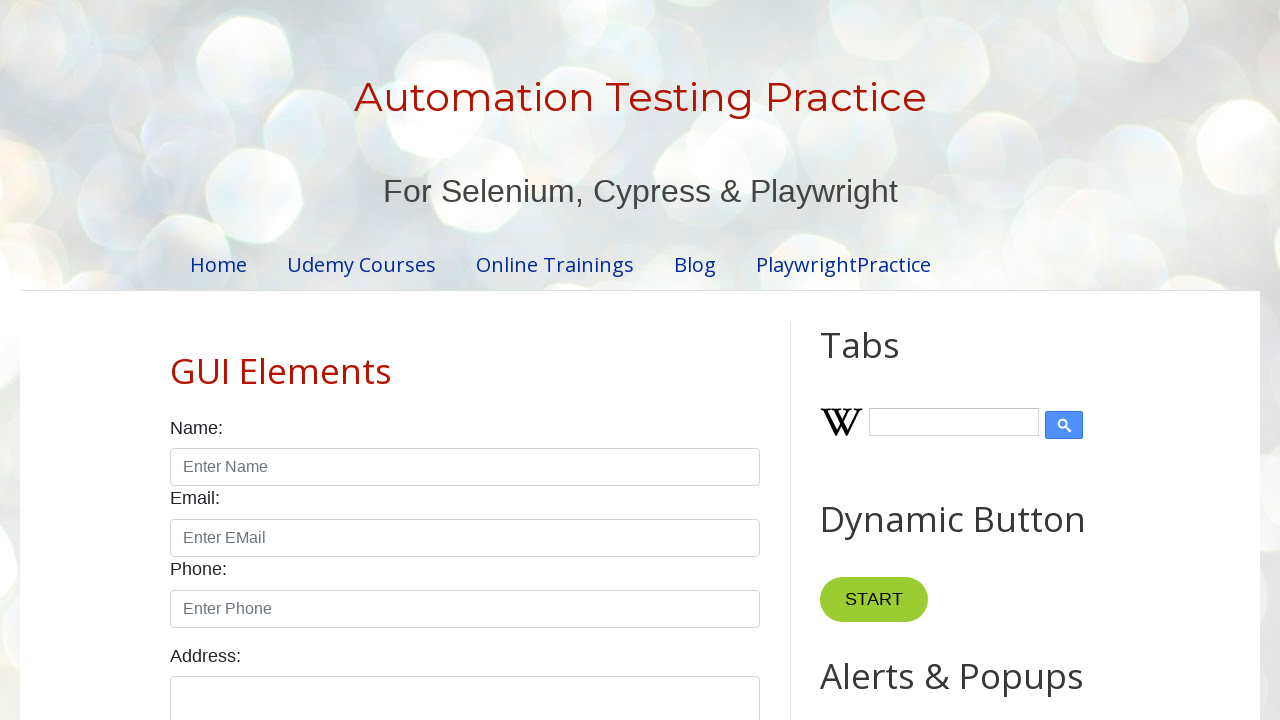

Scrolled the Tablet row into view
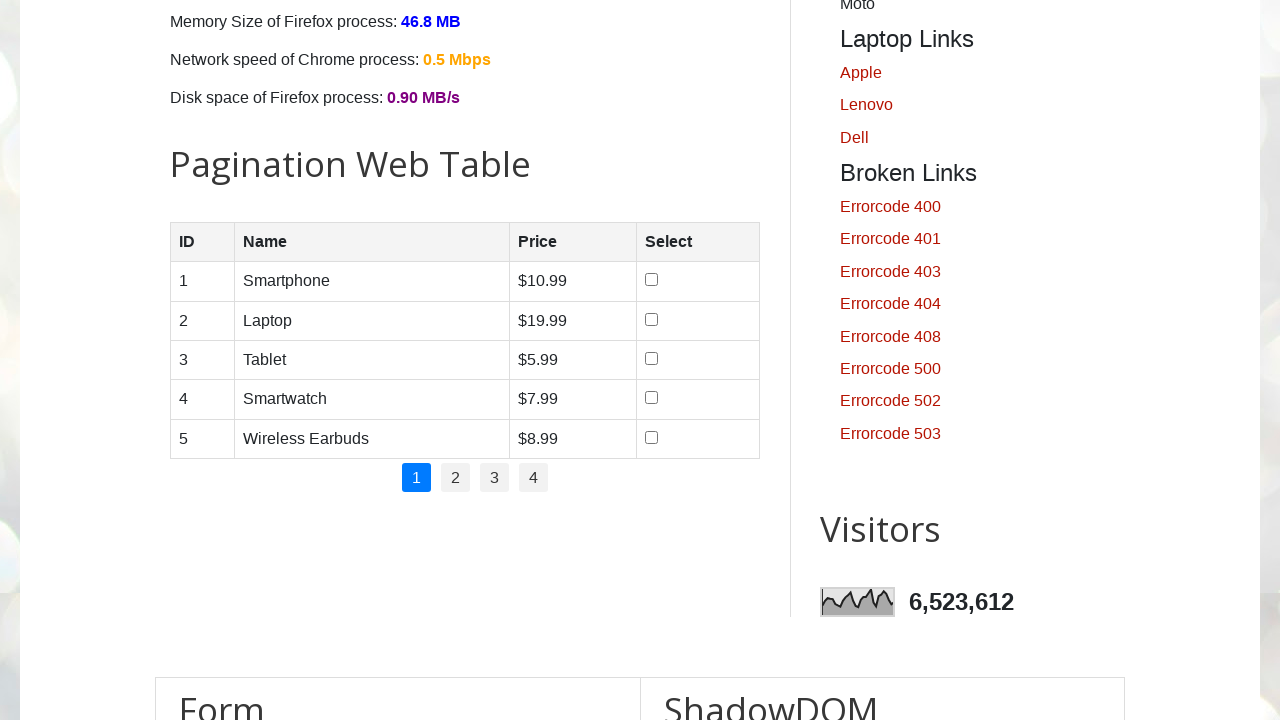

Checked the checkbox in the Tablet row at (651, 358) on table#productTable>tbody>tr >> internal:has-text="Tablet"i >> internal:has="td" 
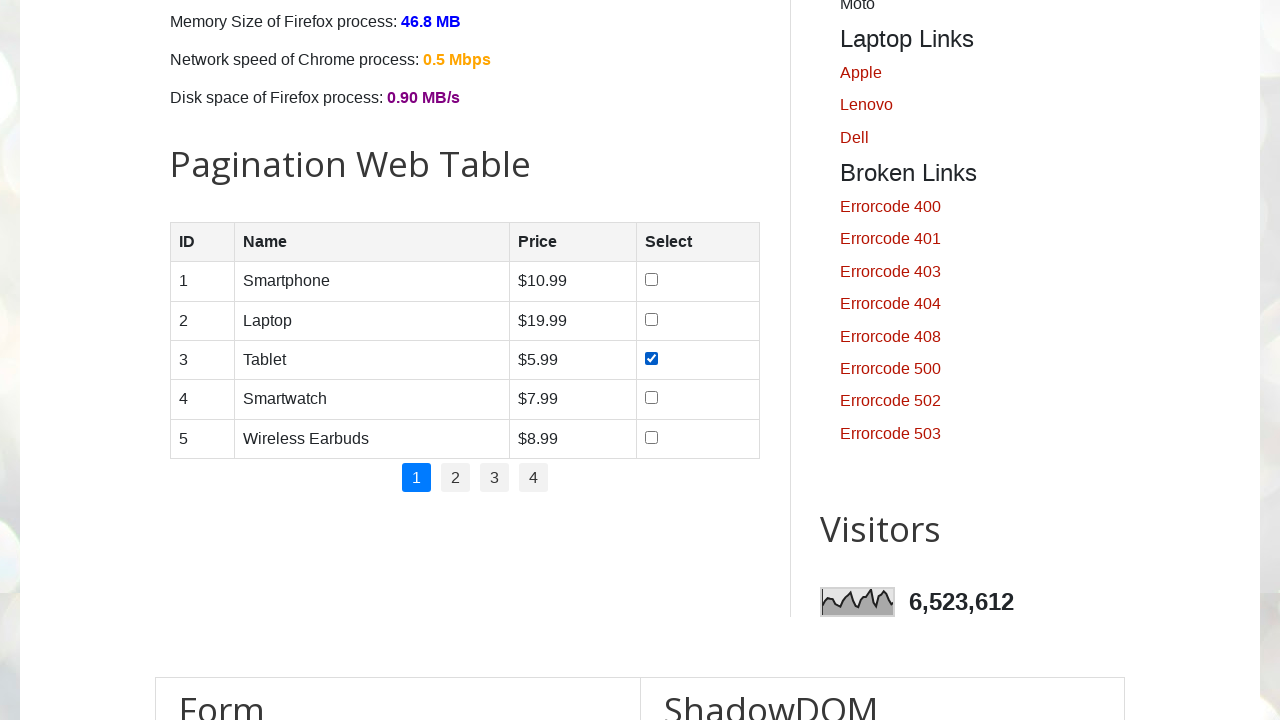

Waited 2 seconds for the action to complete
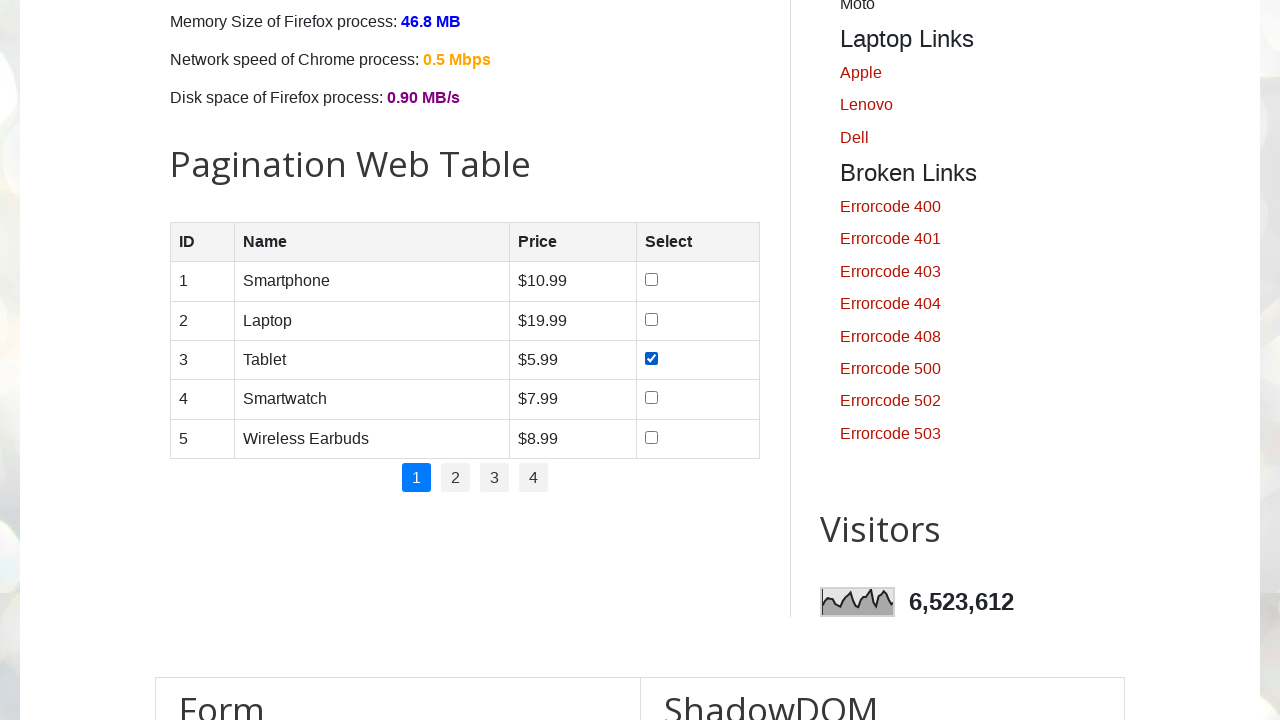

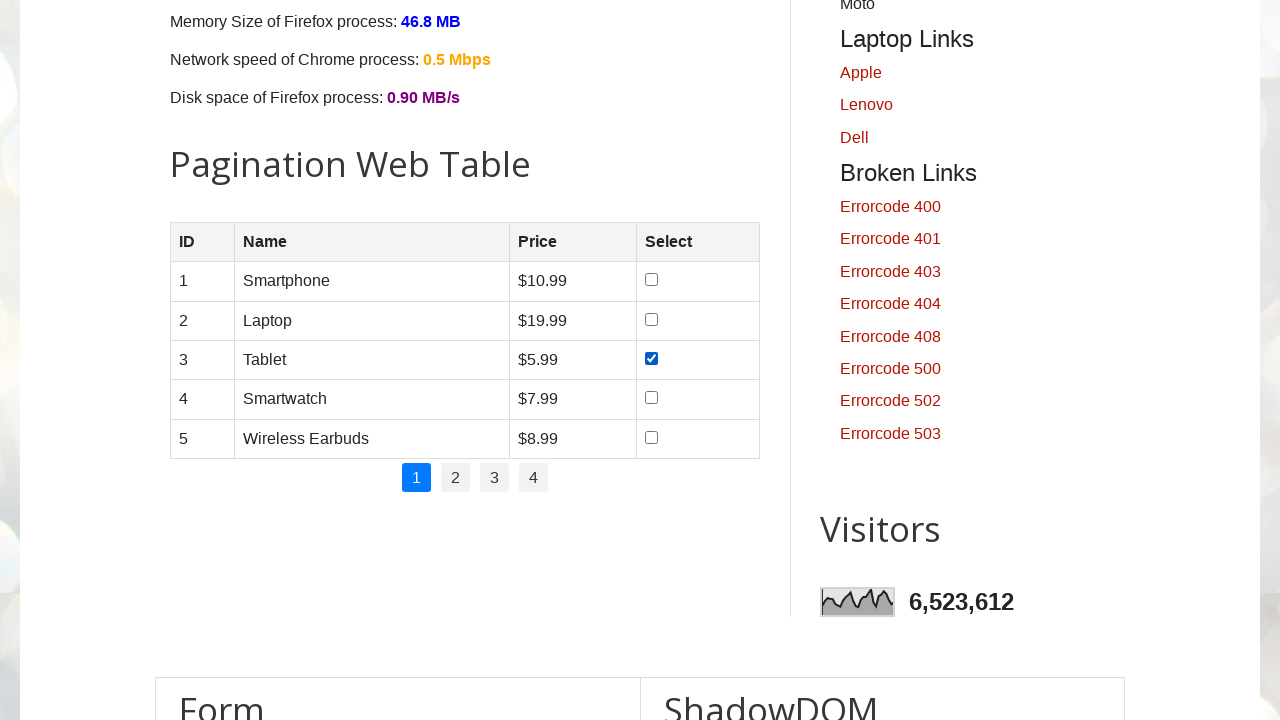